Tests dynamic button clicking sequence where each button becomes clickable only after the previous one is clicked, verifying the "All Buttons Clicked" message appears at the end.

Starting URL: https://testpages.herokuapp.com/styled/dynamic-buttons-disabled.html

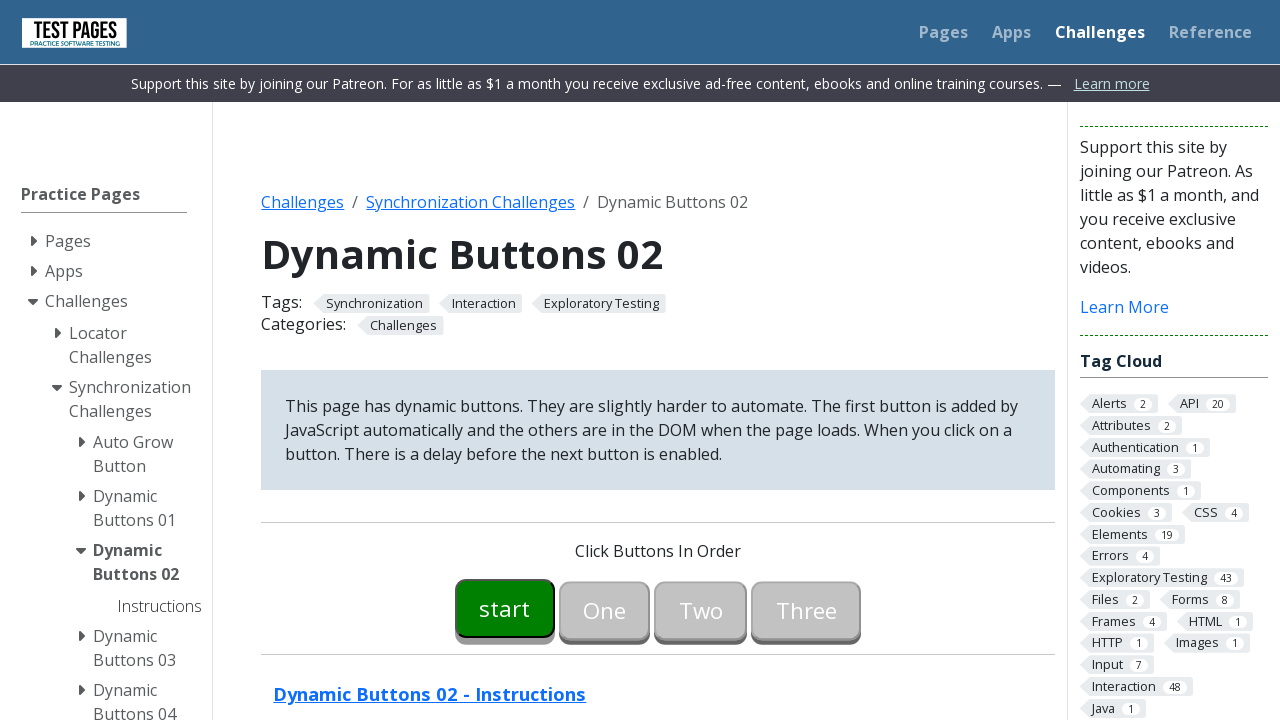

Clicked Start button to initiate dynamic button sequence at (505, 608) on #button00
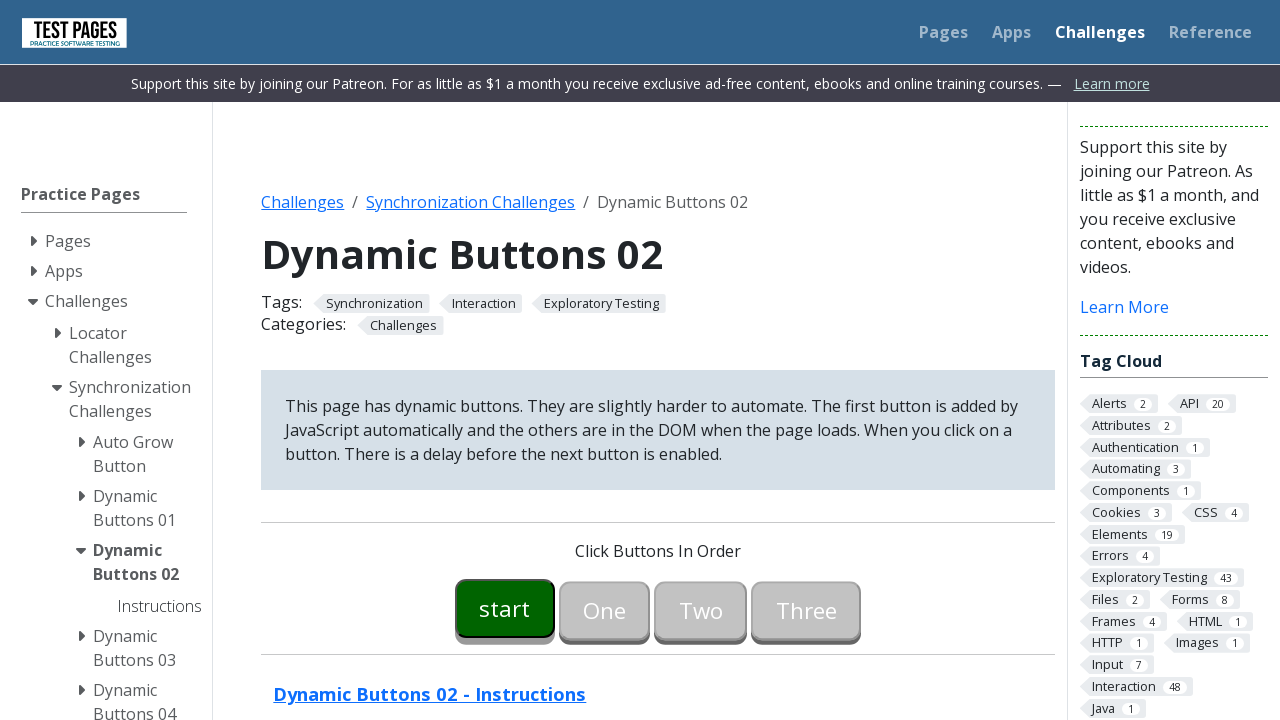

Waited for One button to become enabled
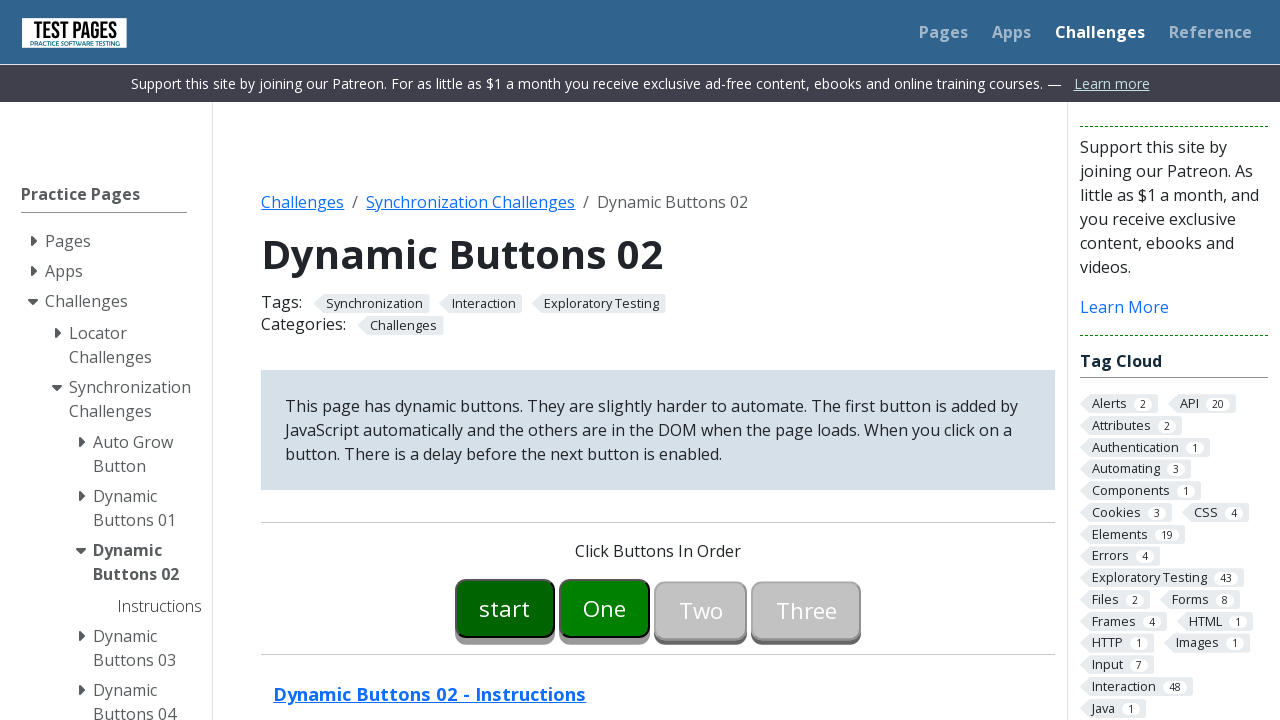

Clicked One button at (605, 608) on #button01
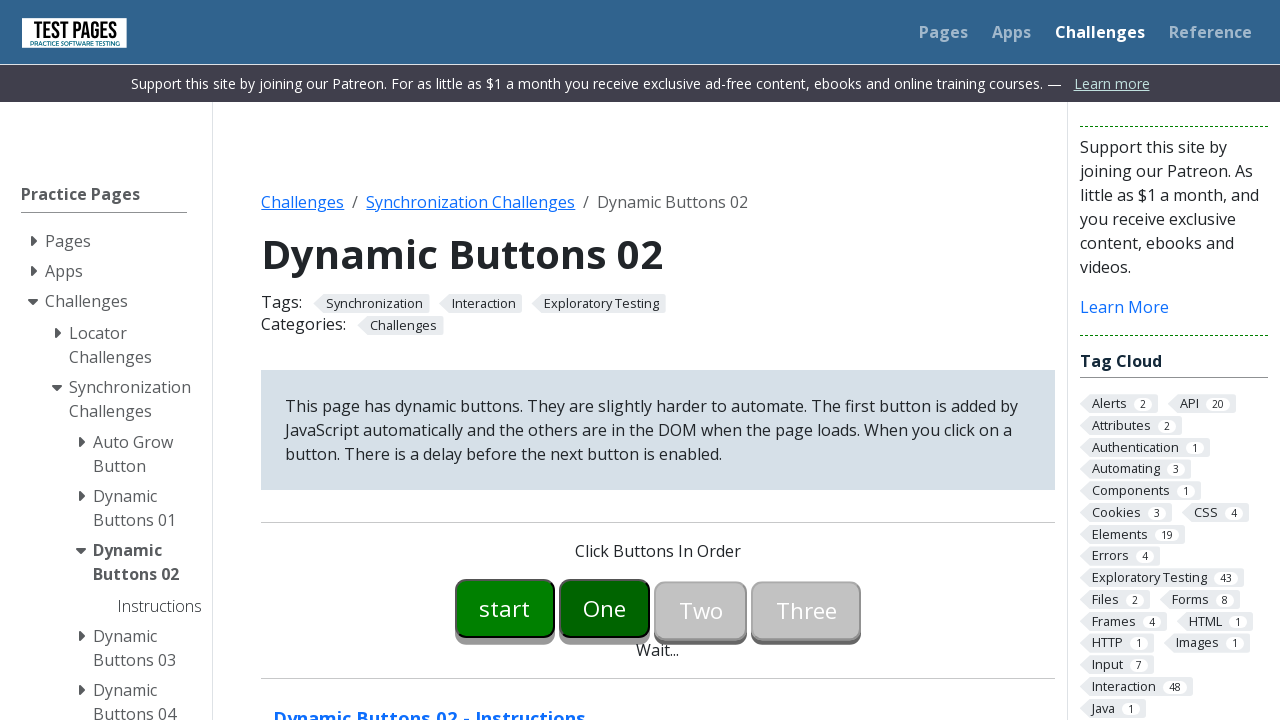

Waited for Two button to become enabled
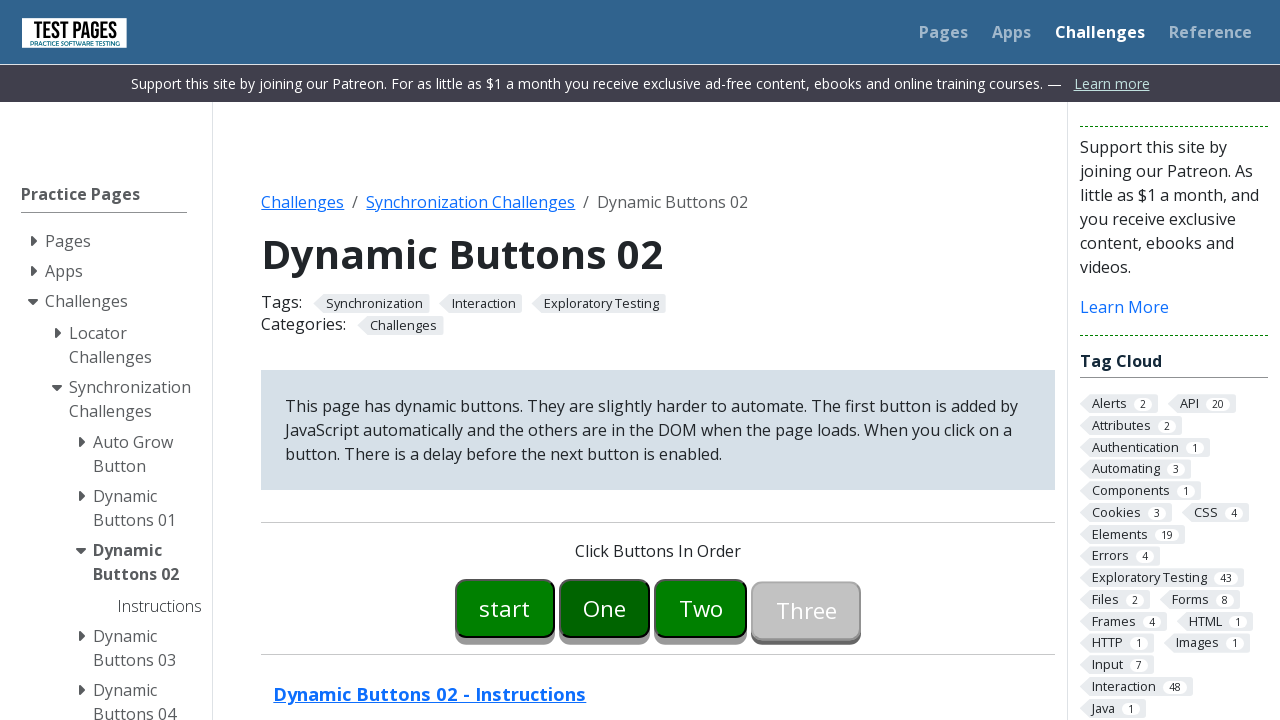

Clicked Two button at (701, 608) on #button02
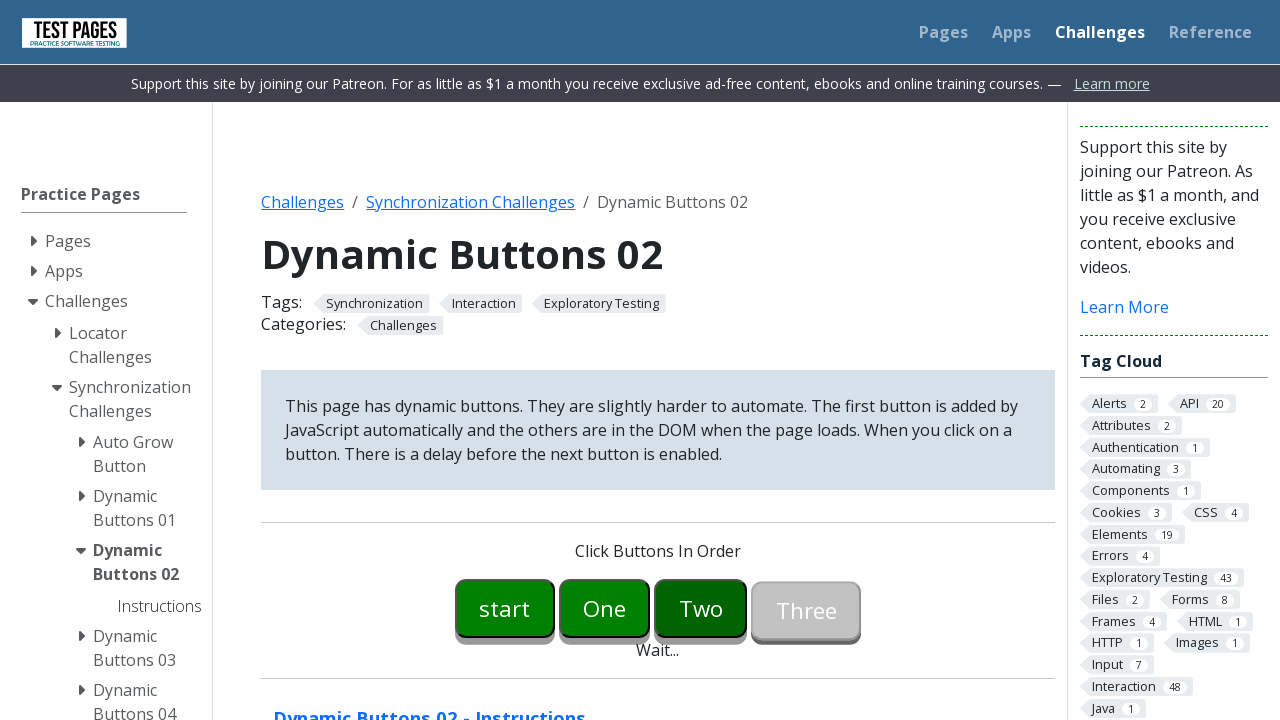

Waited for Three button to become enabled
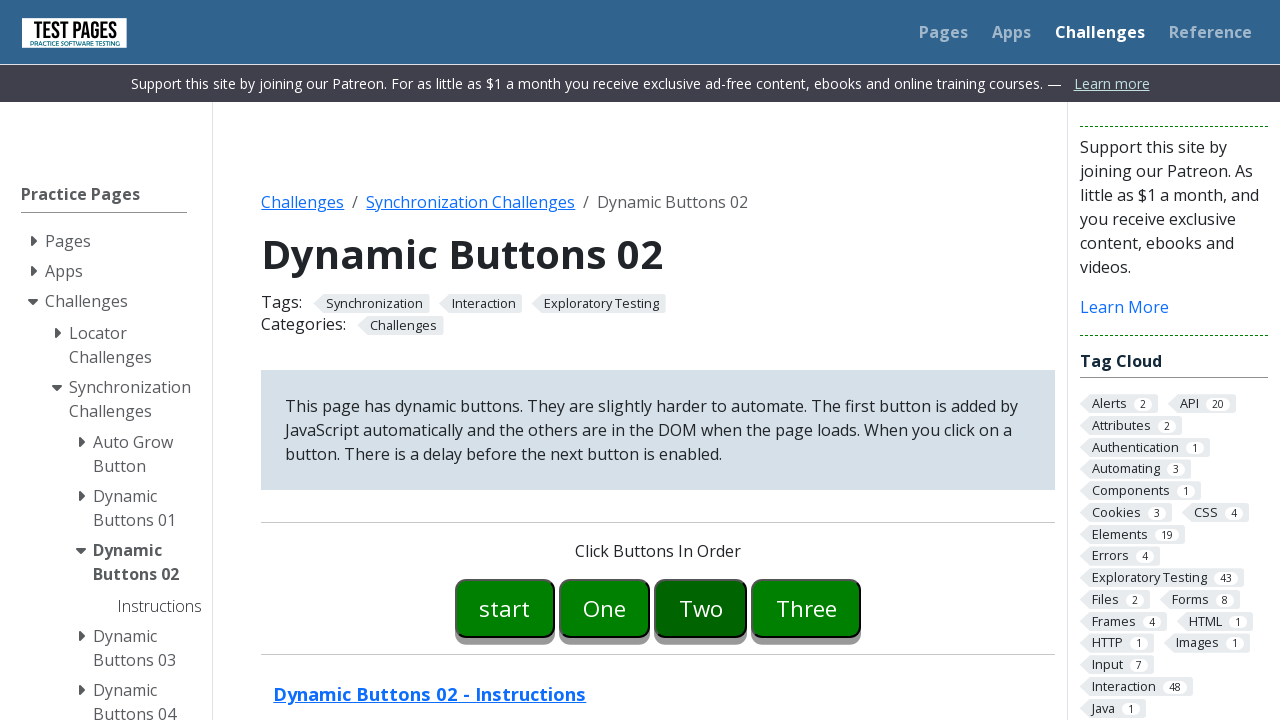

Clicked Three button at (806, 608) on #button03
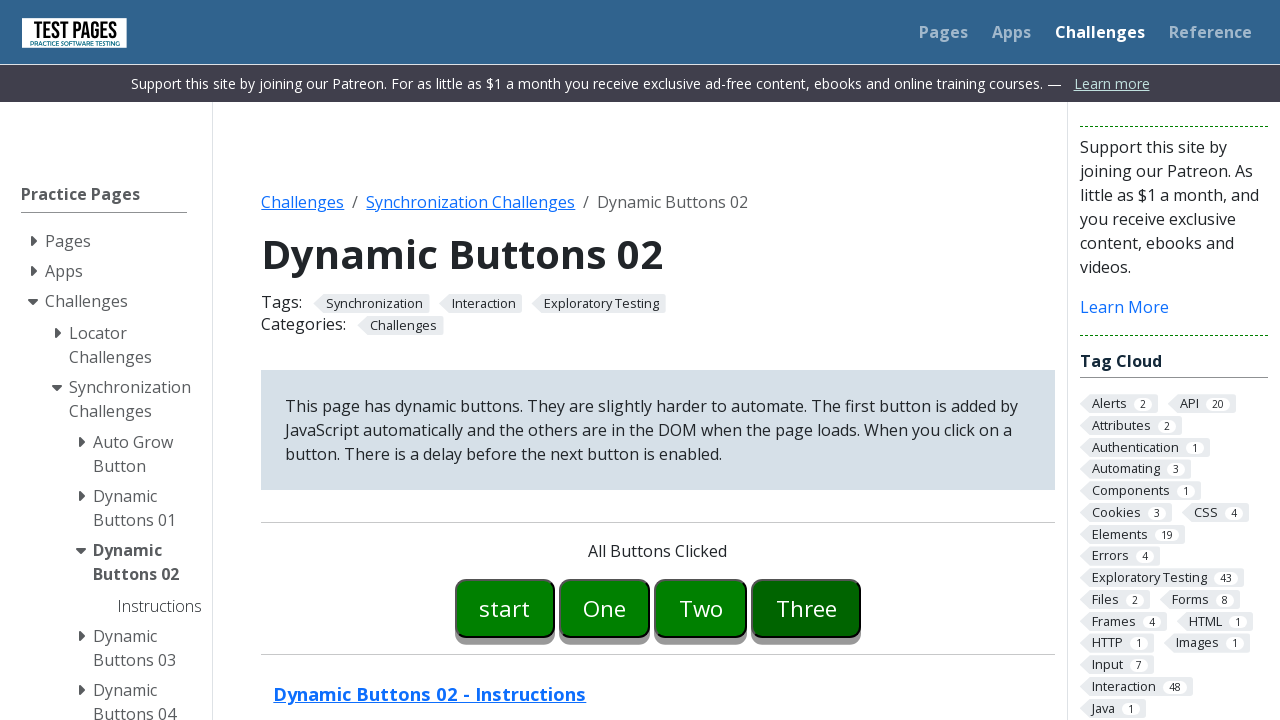

Located success message element
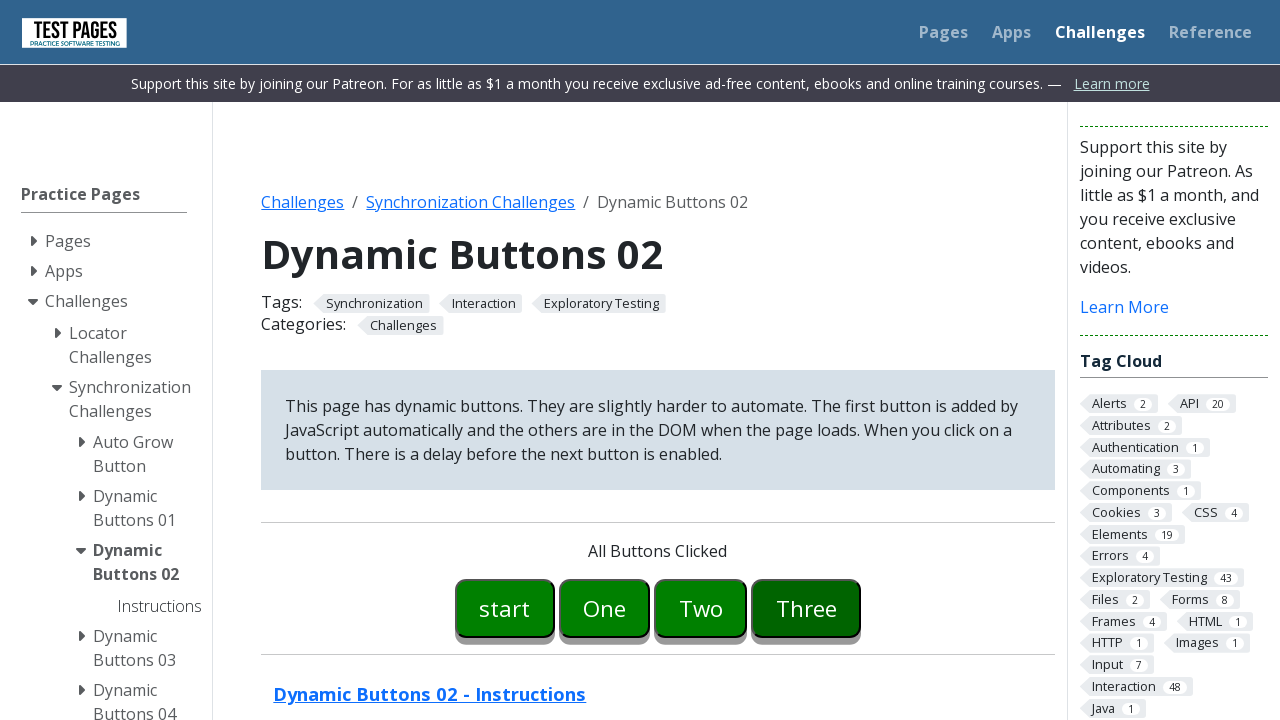

Verified 'All Buttons Clicked' message appears
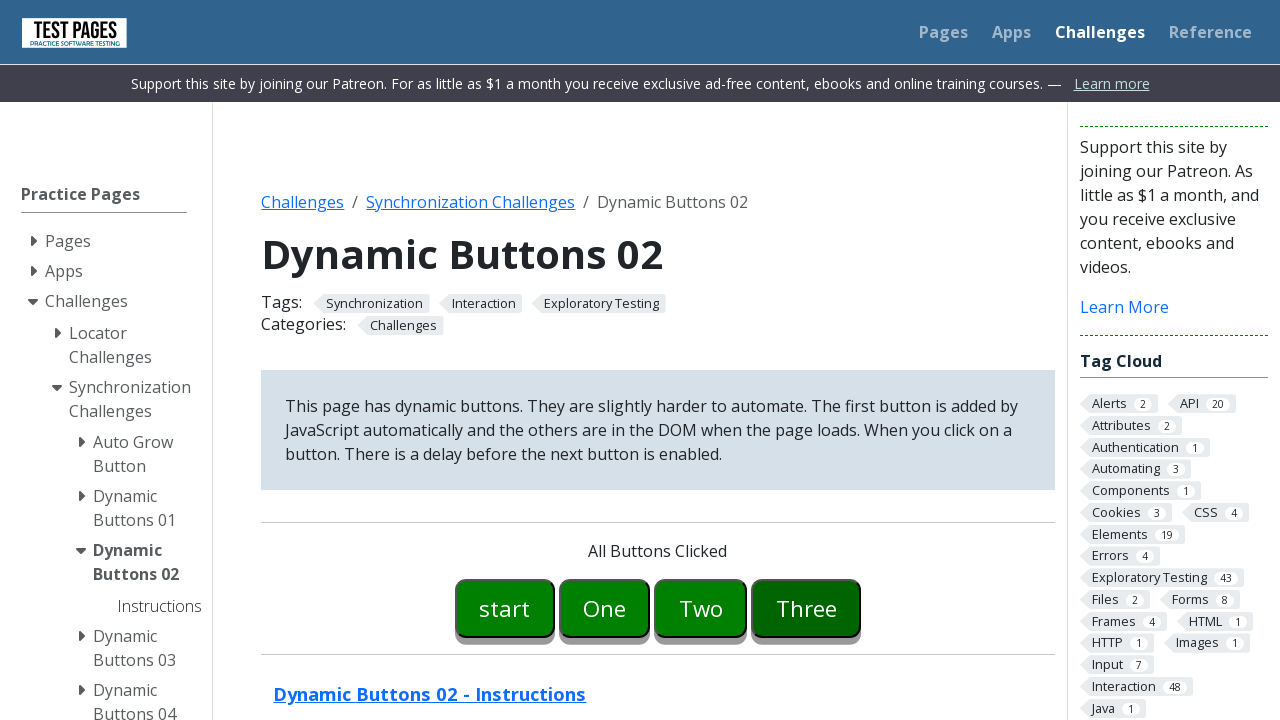

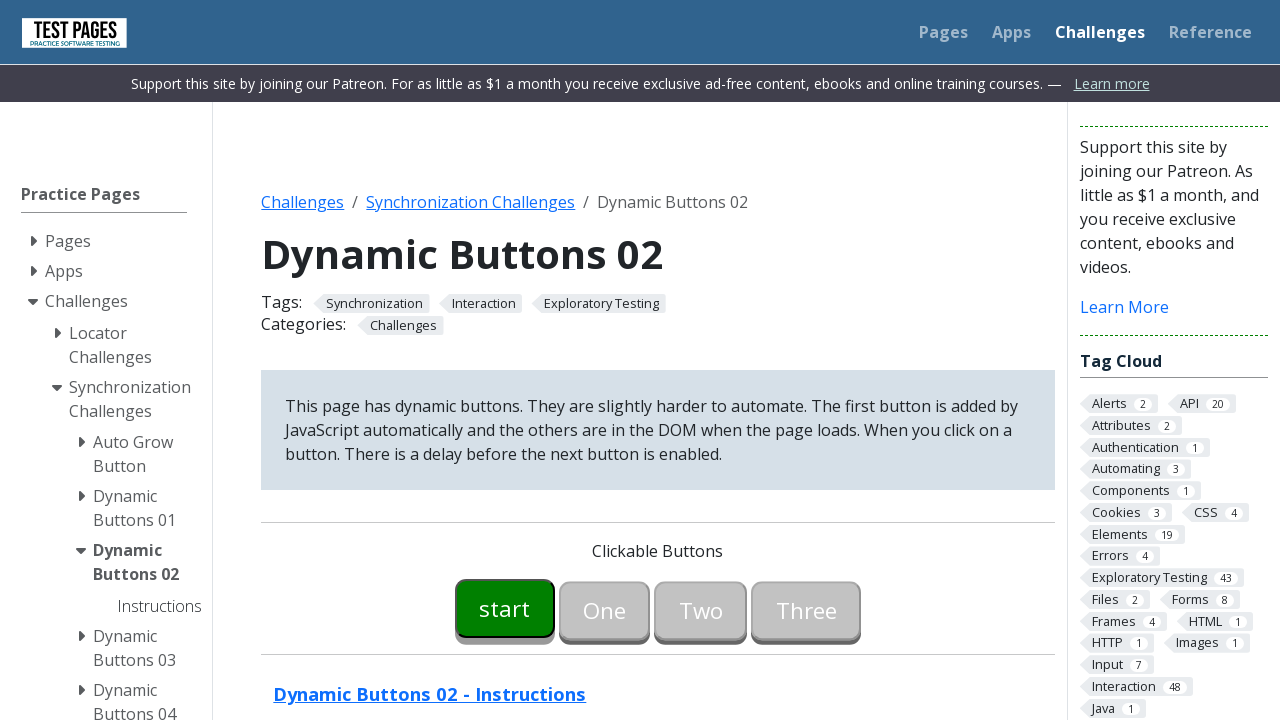